Navigates to a training support website and clicks on the "About Us" link

Starting URL: https://v1.training-support.net/

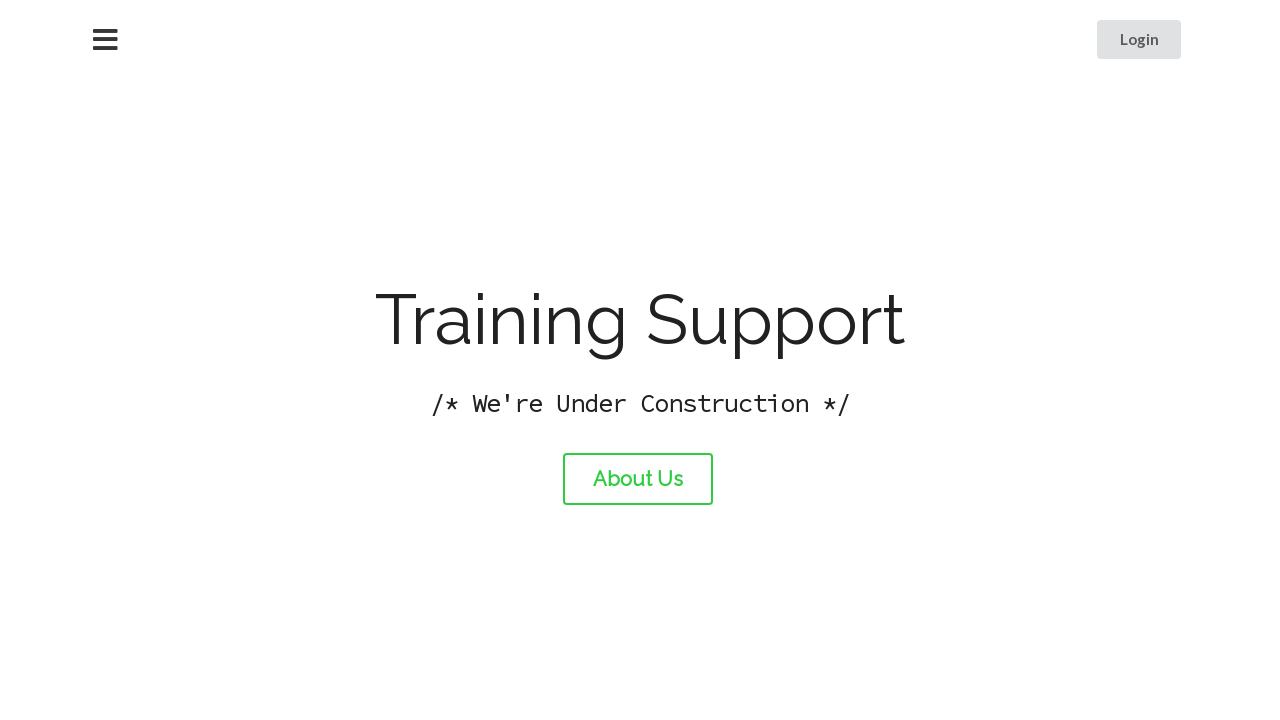

Navigated to training support website
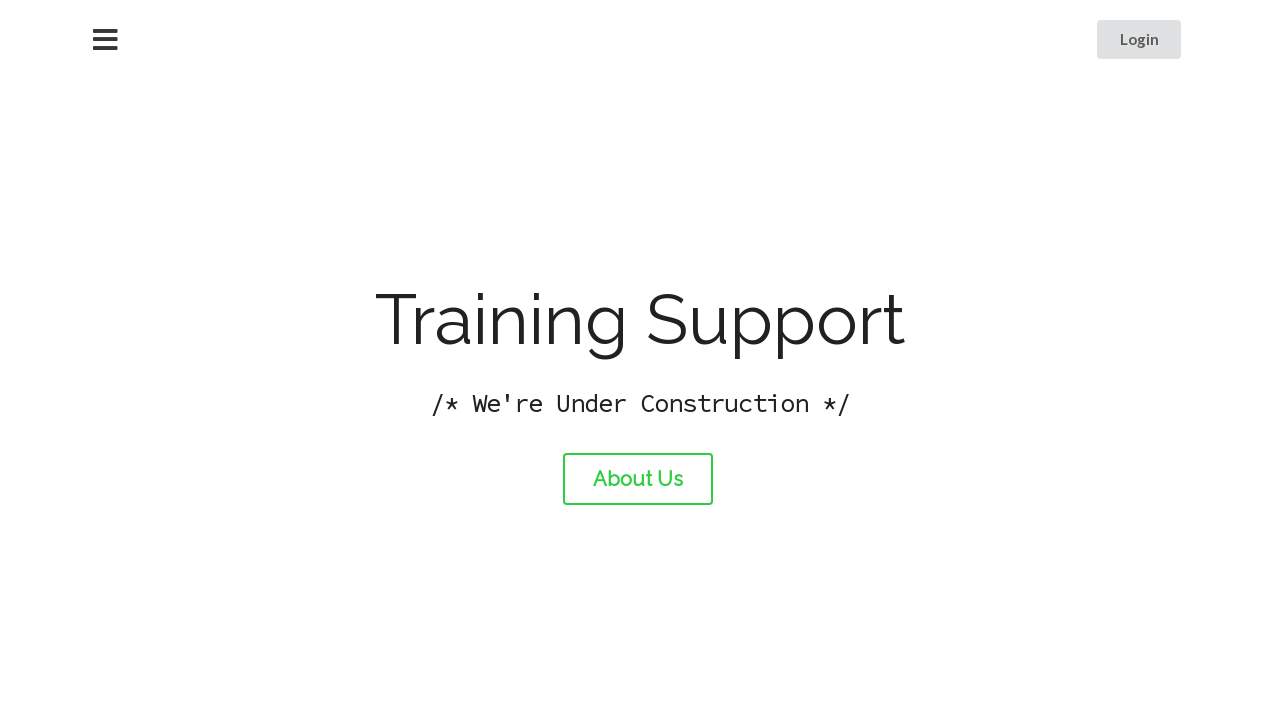

Clicked on the 'About Us' link at (638, 479) on text=About Us
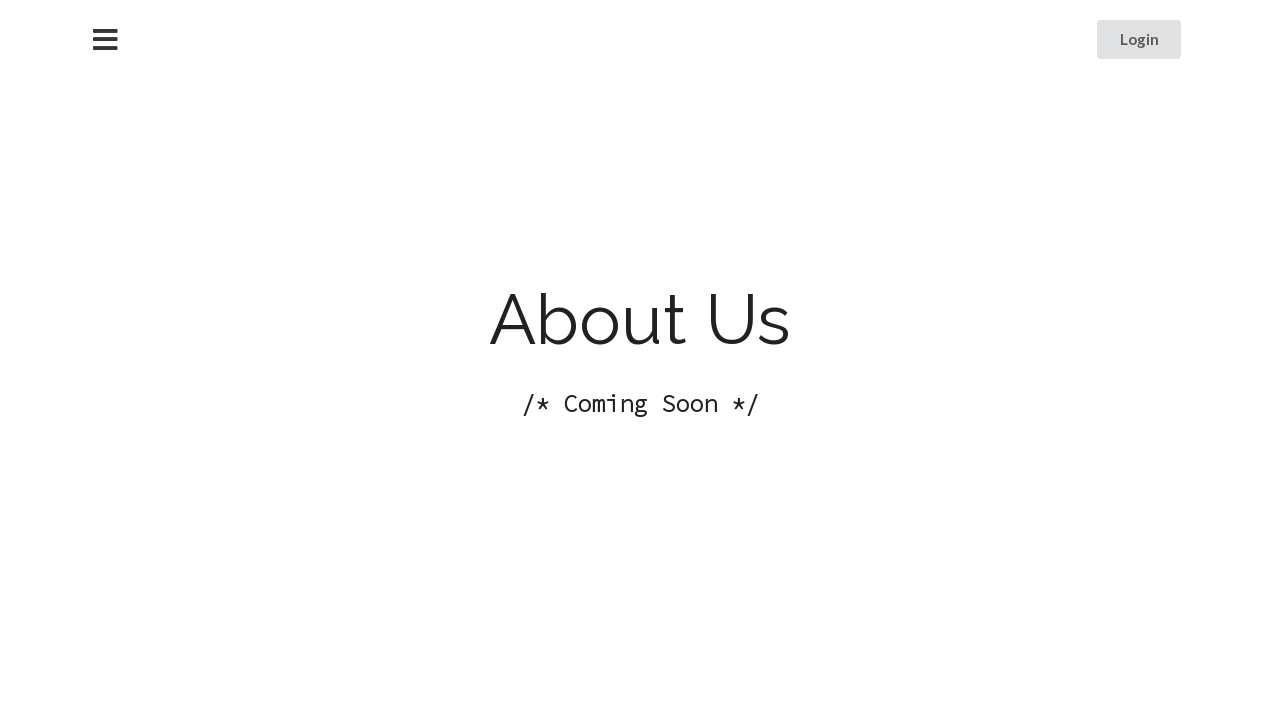

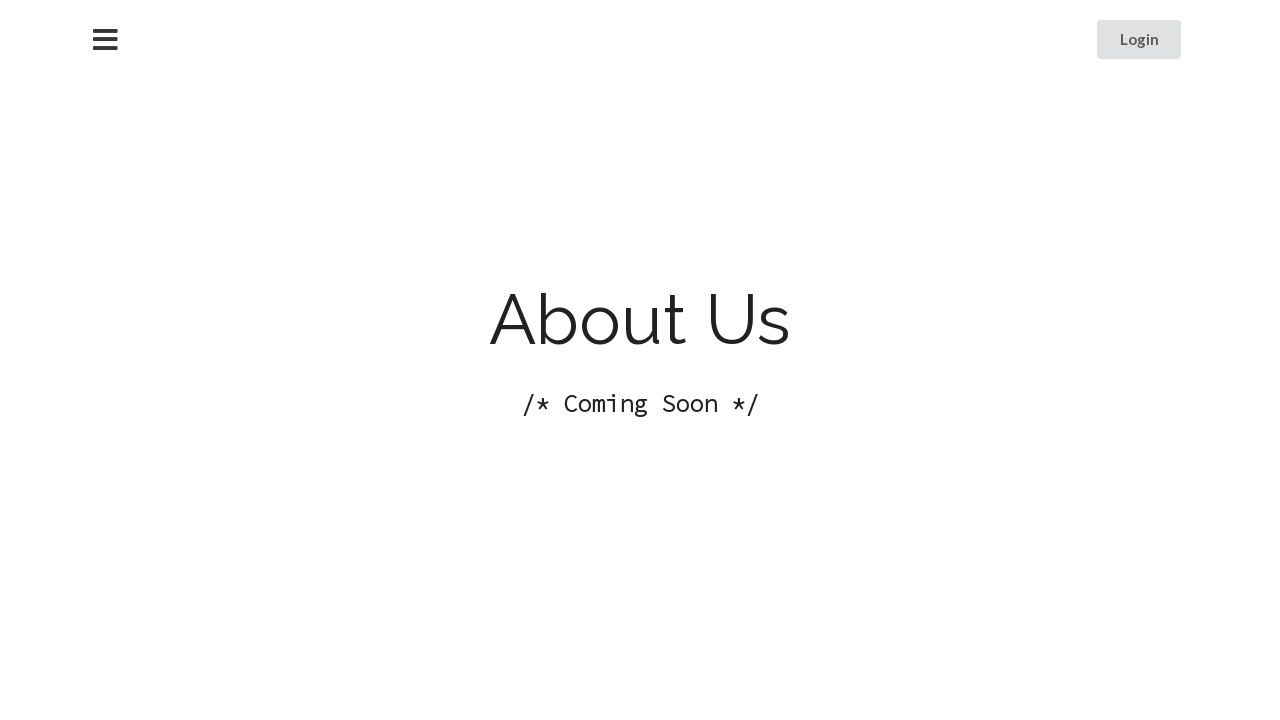